Tests CargoBot puzzle game simulating a methodical user who tries to solve everything using only F1, placing a longer sequence of movement commands.

Starting URL: https://i4ds.github.io/CargoBot/

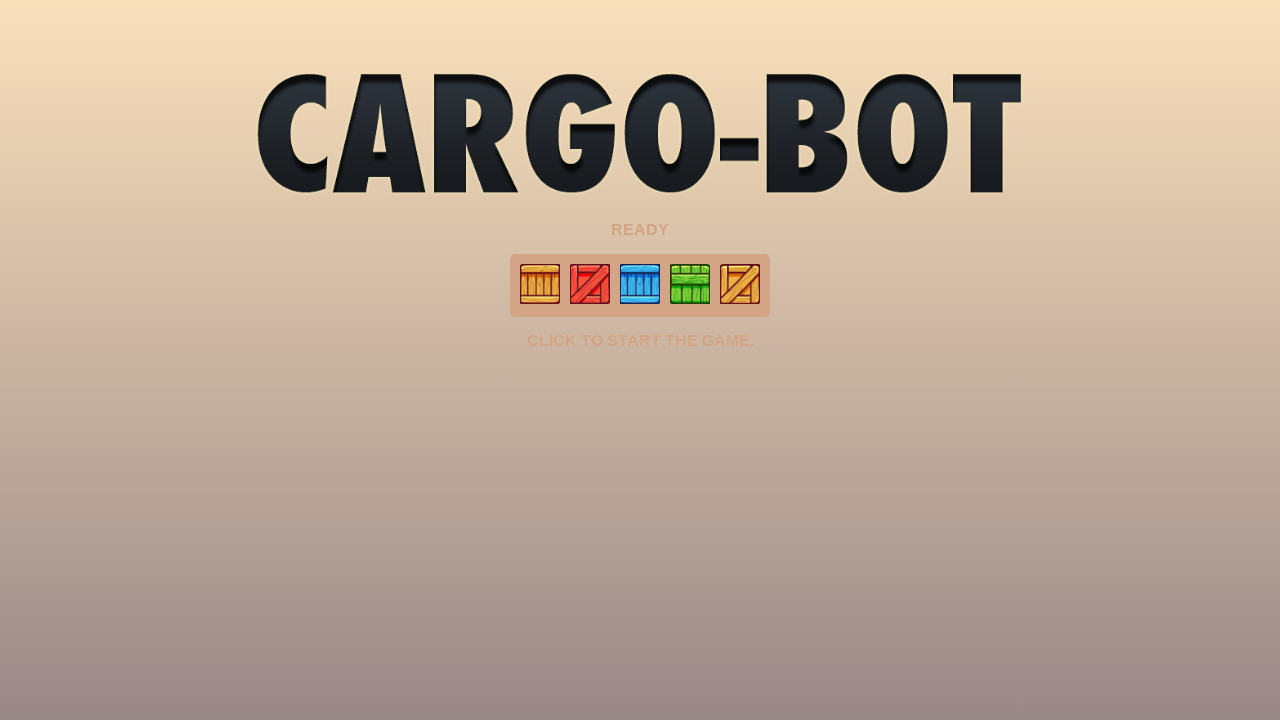

Clicked to start the game at (640, 341) on #click2start
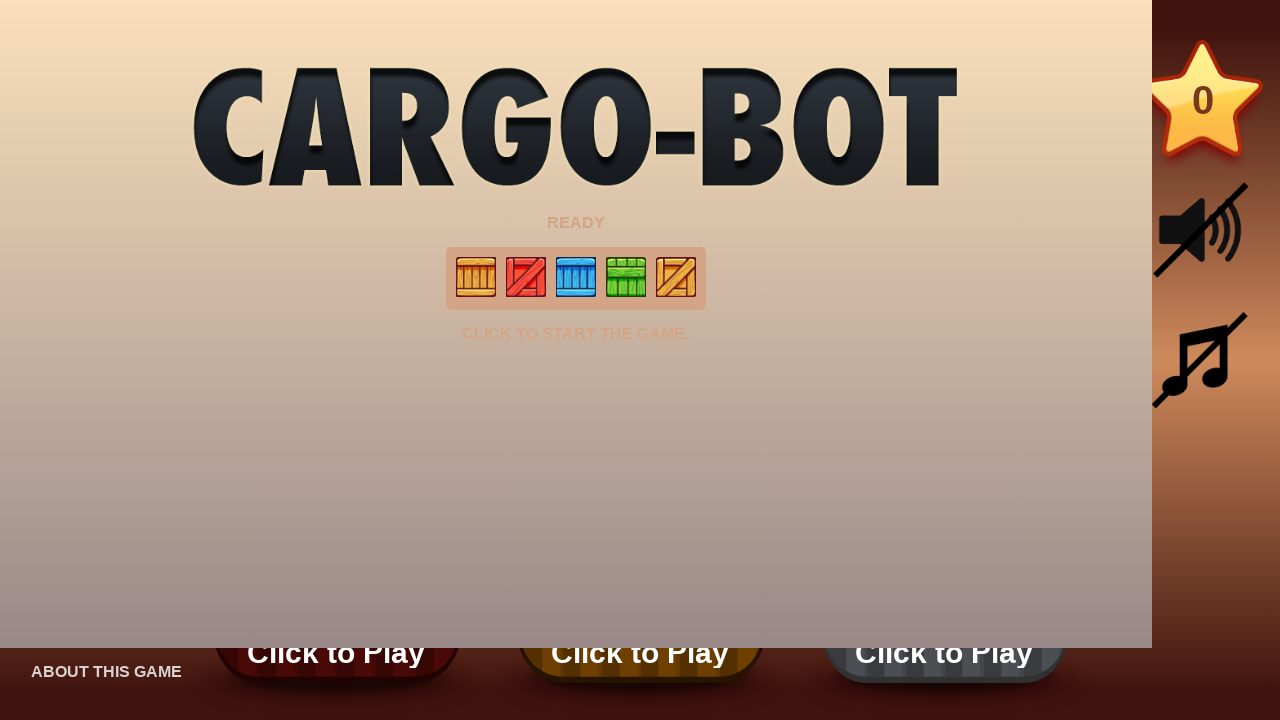

Waited 300ms for game initialization
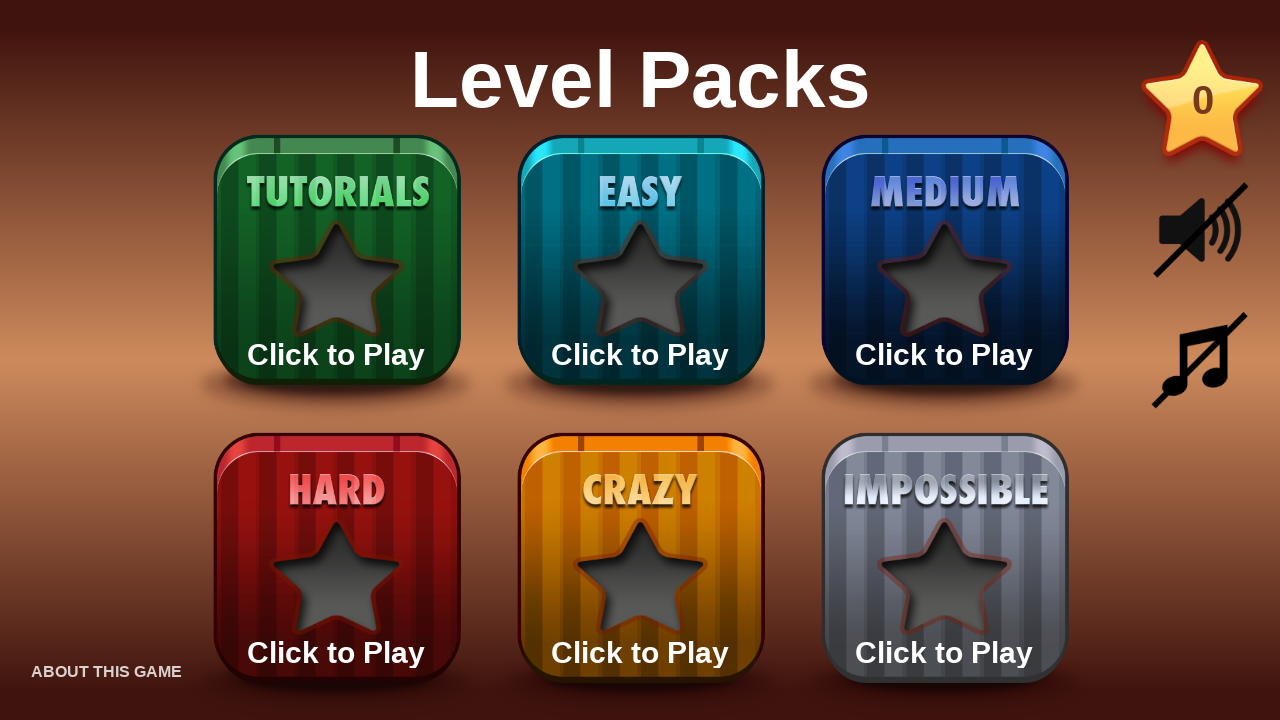

Selected Easy puzzle pack at (640, 355) on #pack_easy p
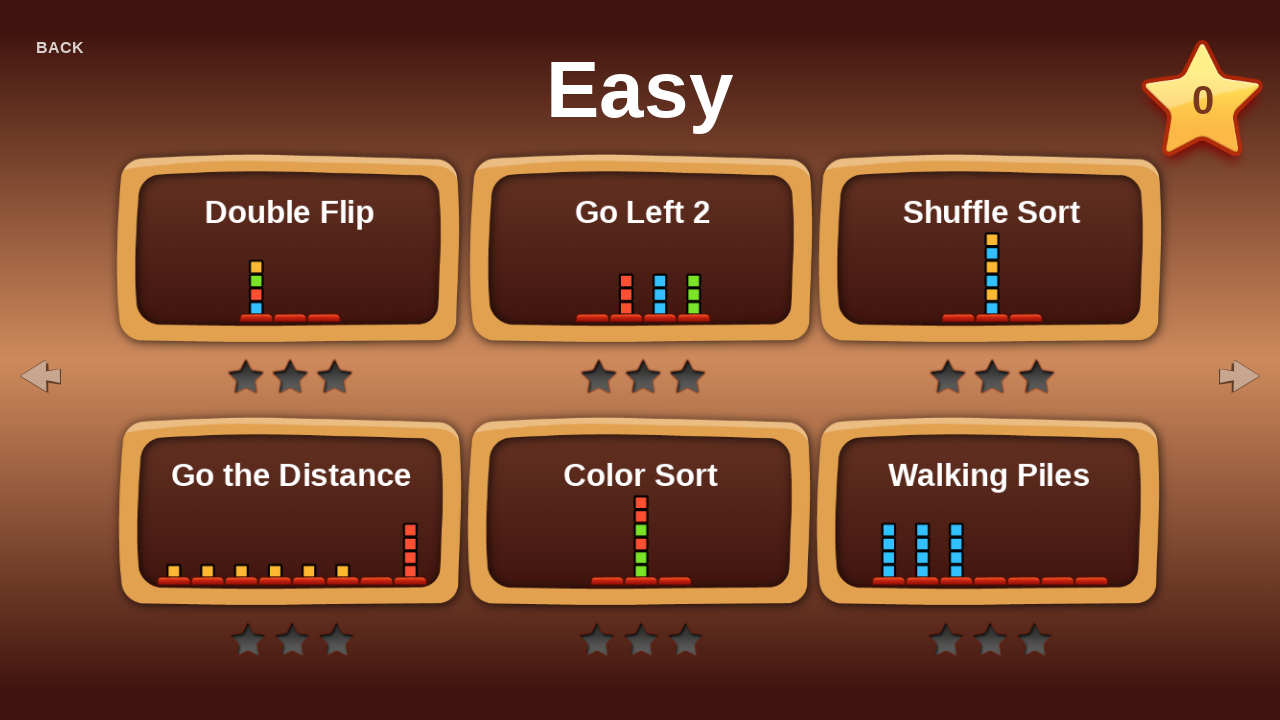

Waited 300ms after selecting Easy pack
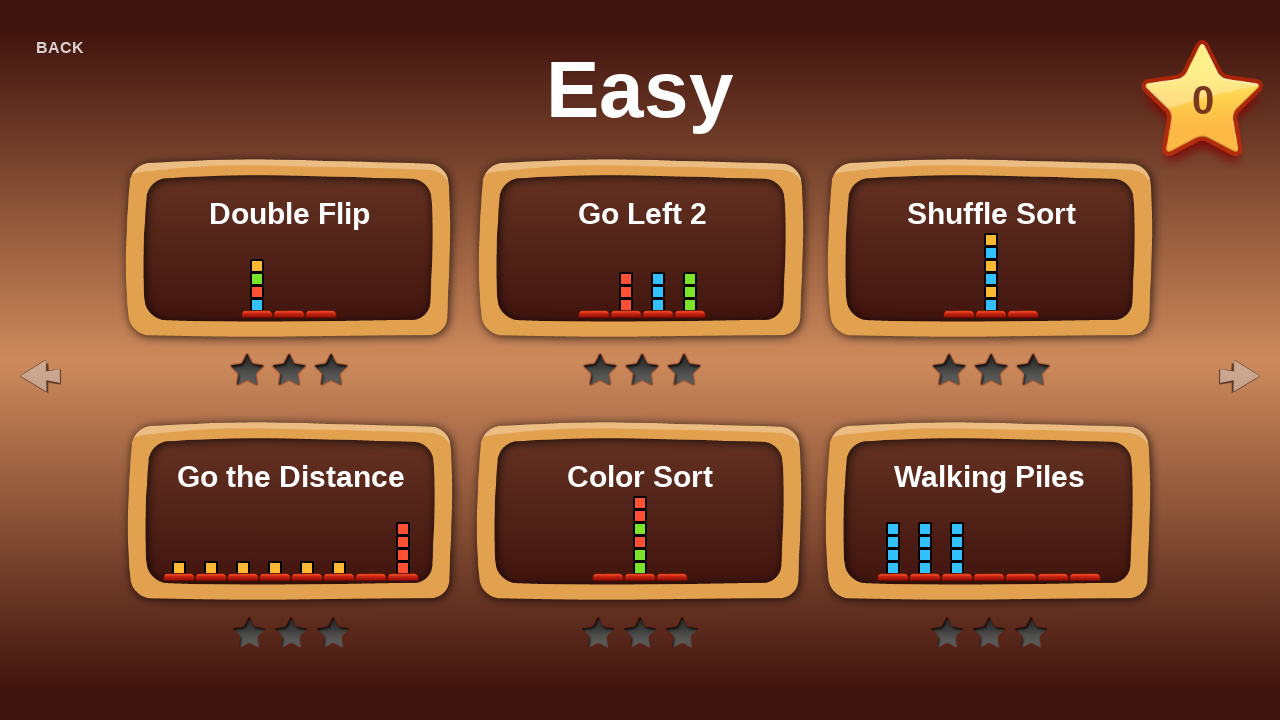

Selected level 0 at (289, 245) on #level_0
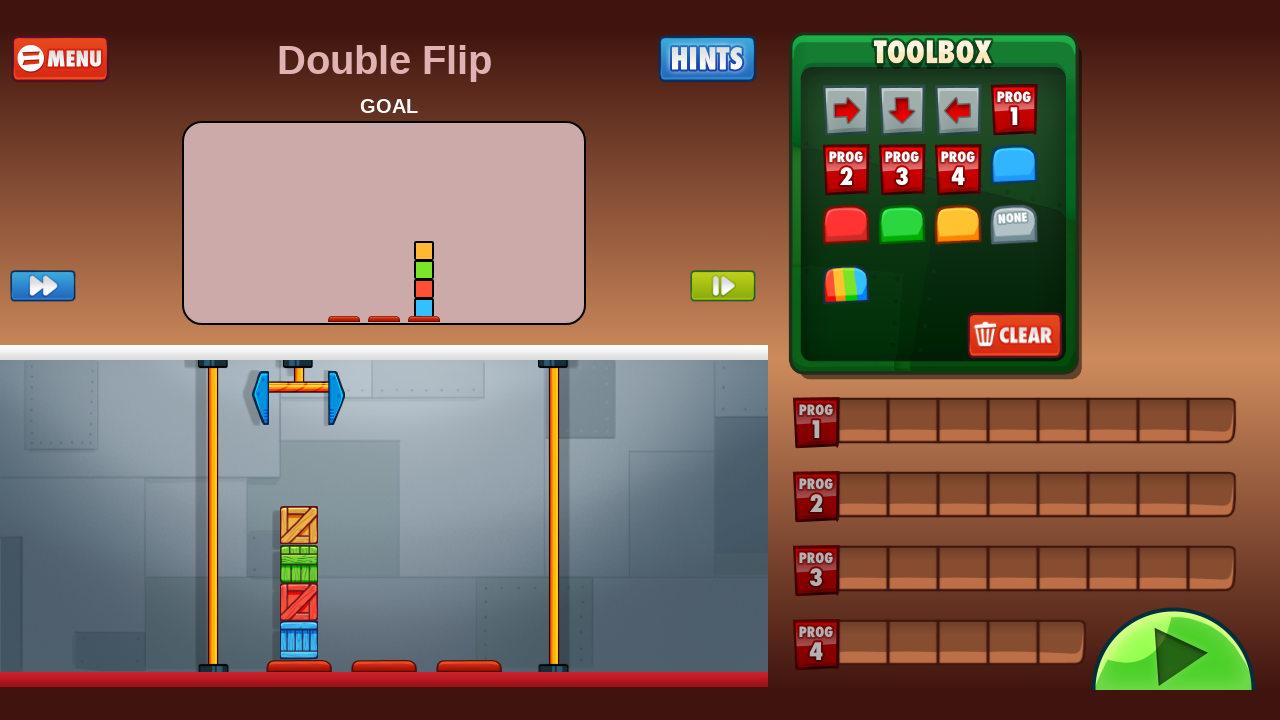

Waited 2500ms for level to load
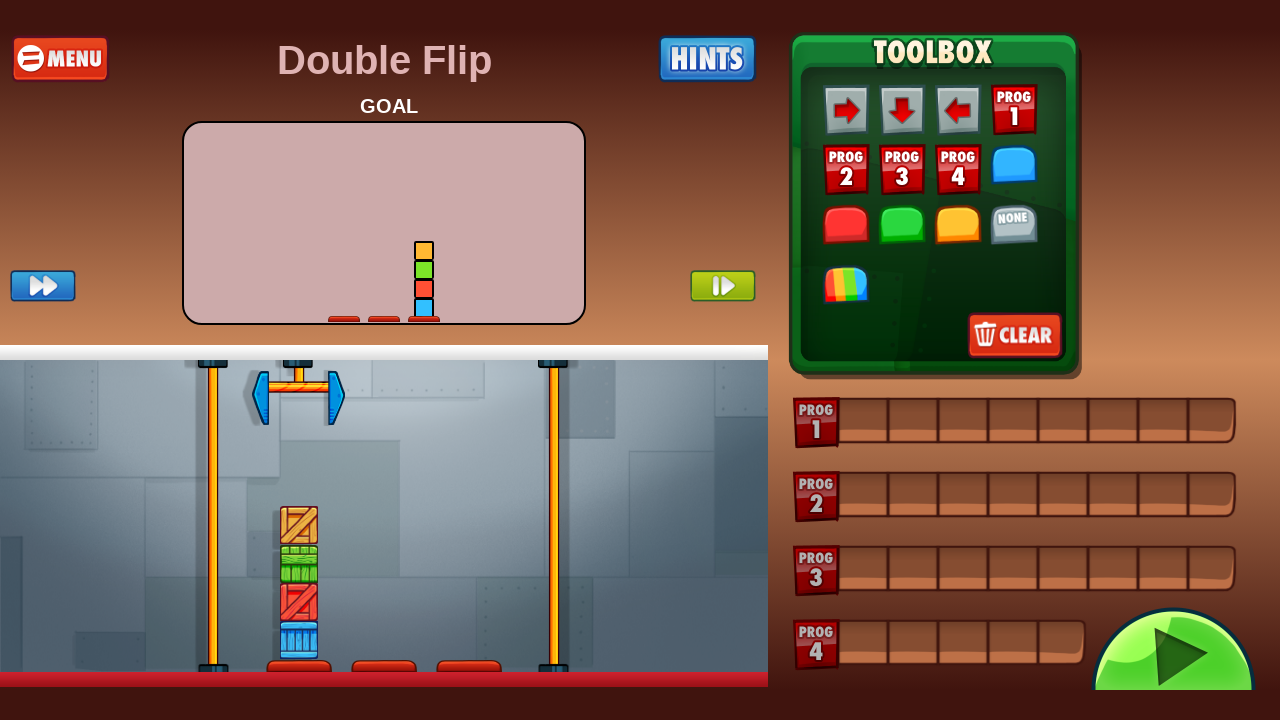

Clicked Clear button at (1015, 336) on #btn_clear
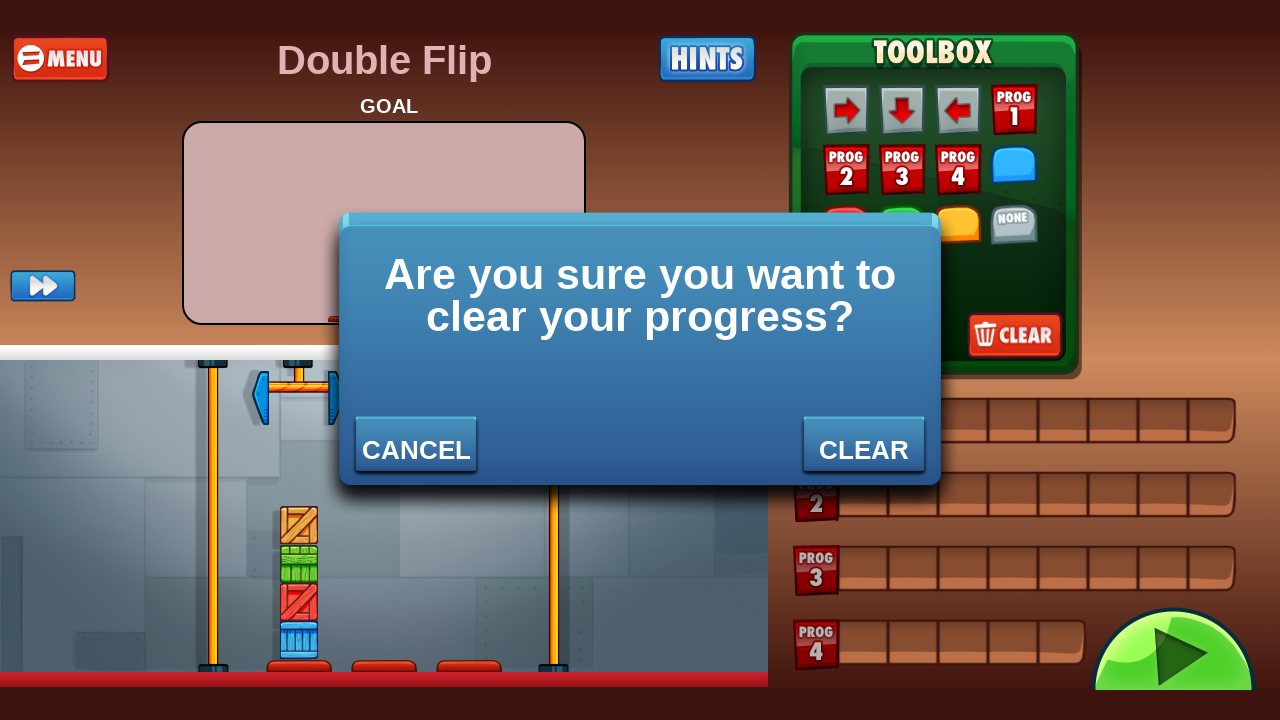

Confirmed Clear action in modal dialog at (864, 450) on p#custom_modal_btn_clear_text:text('CLEAR')
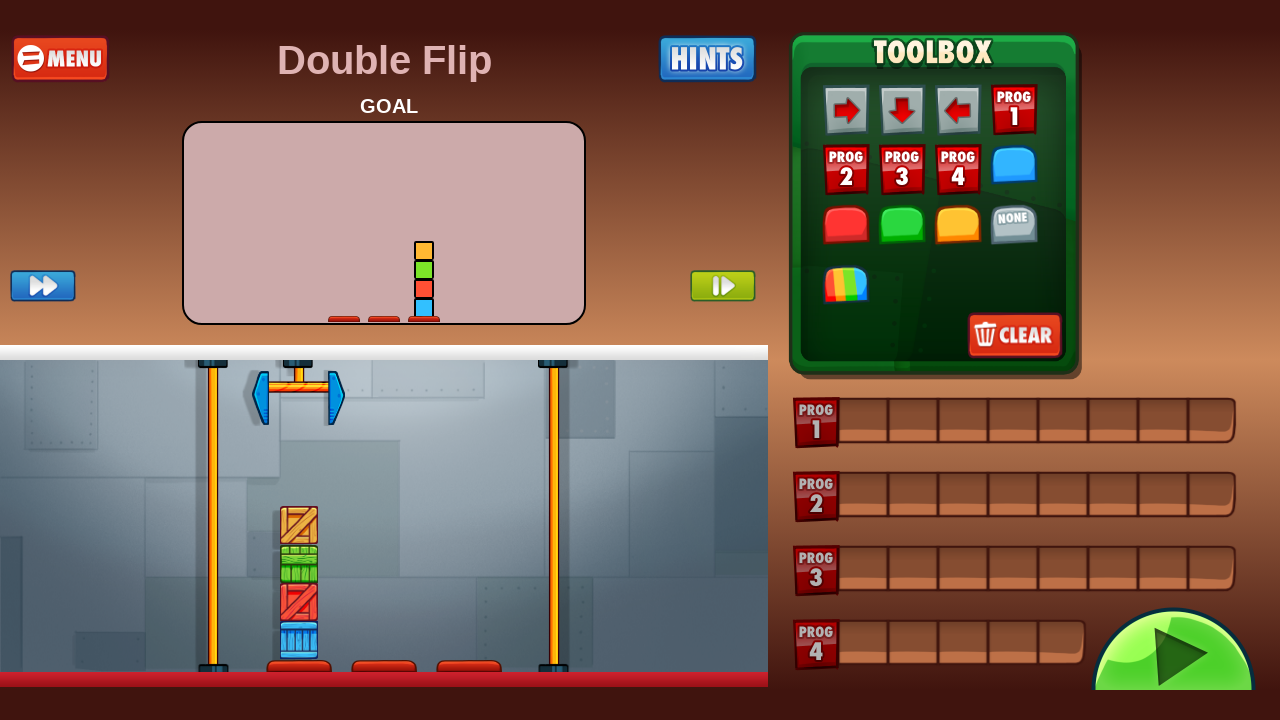

Waited 300ms after clearing
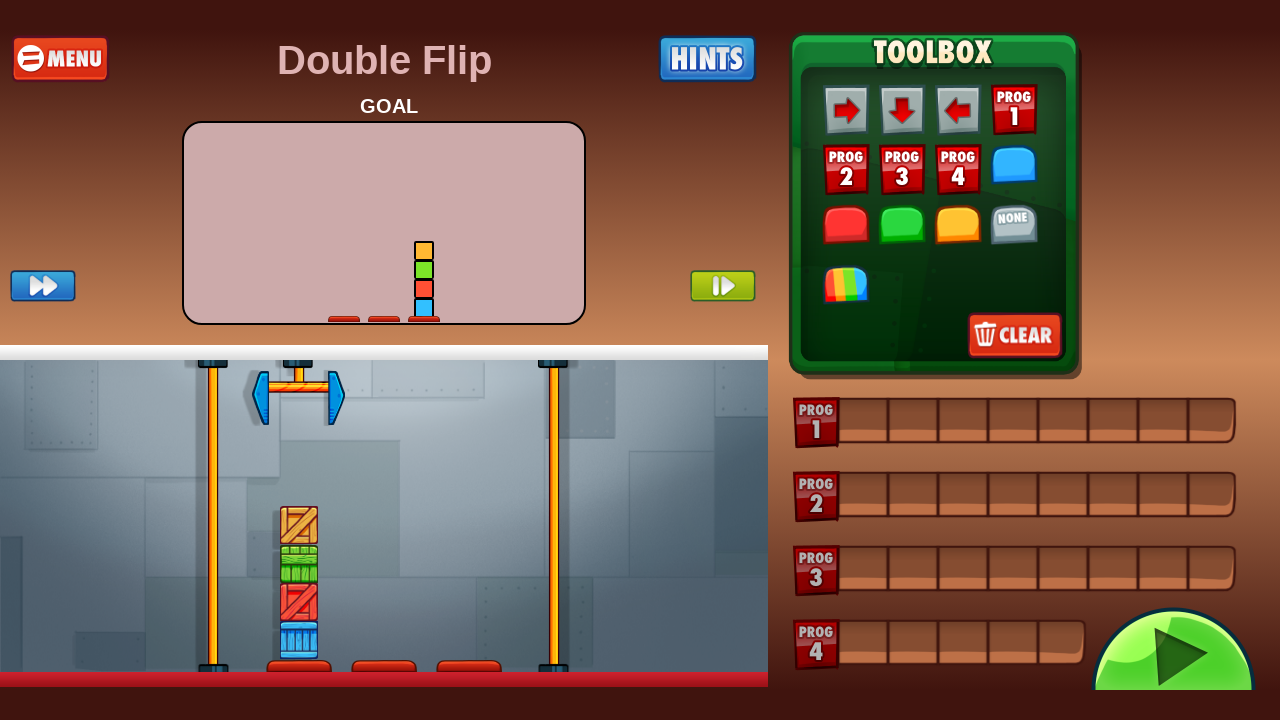

Dragged grab tool to reg_1_0 (pick first block) at (863, 423)
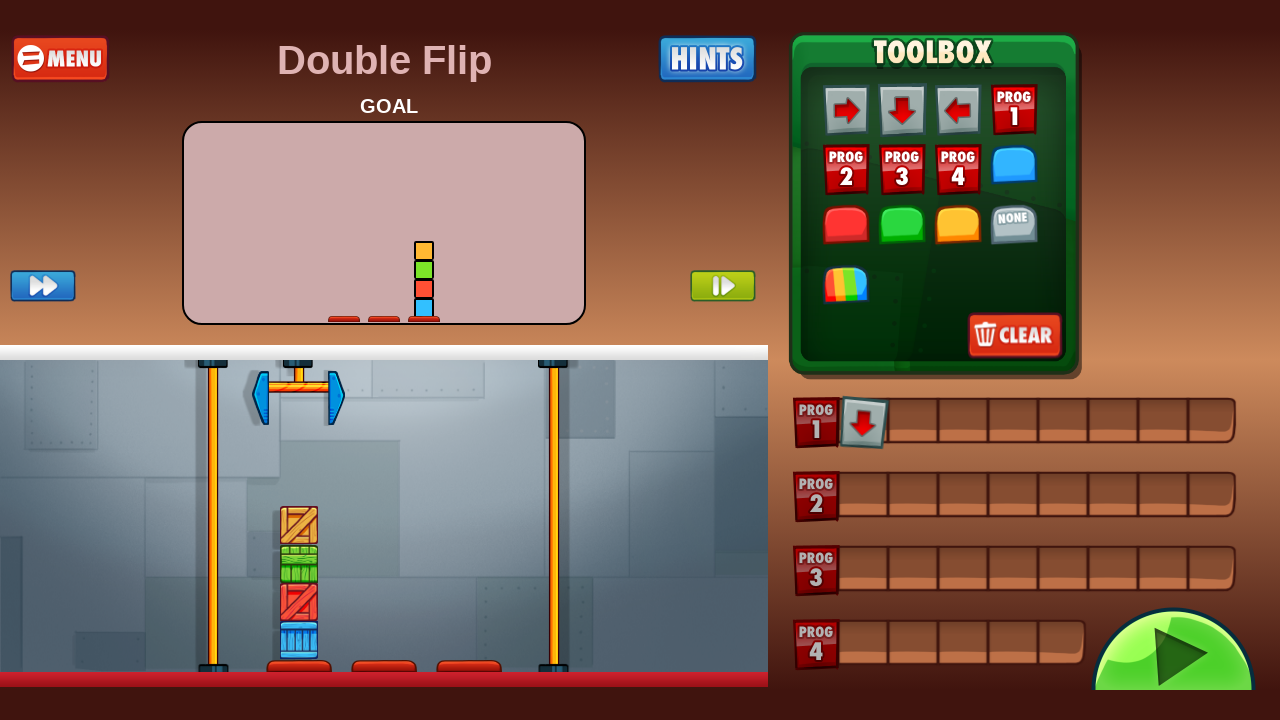

Dragged right tool to reg_1_1 (move right) at (913, 423)
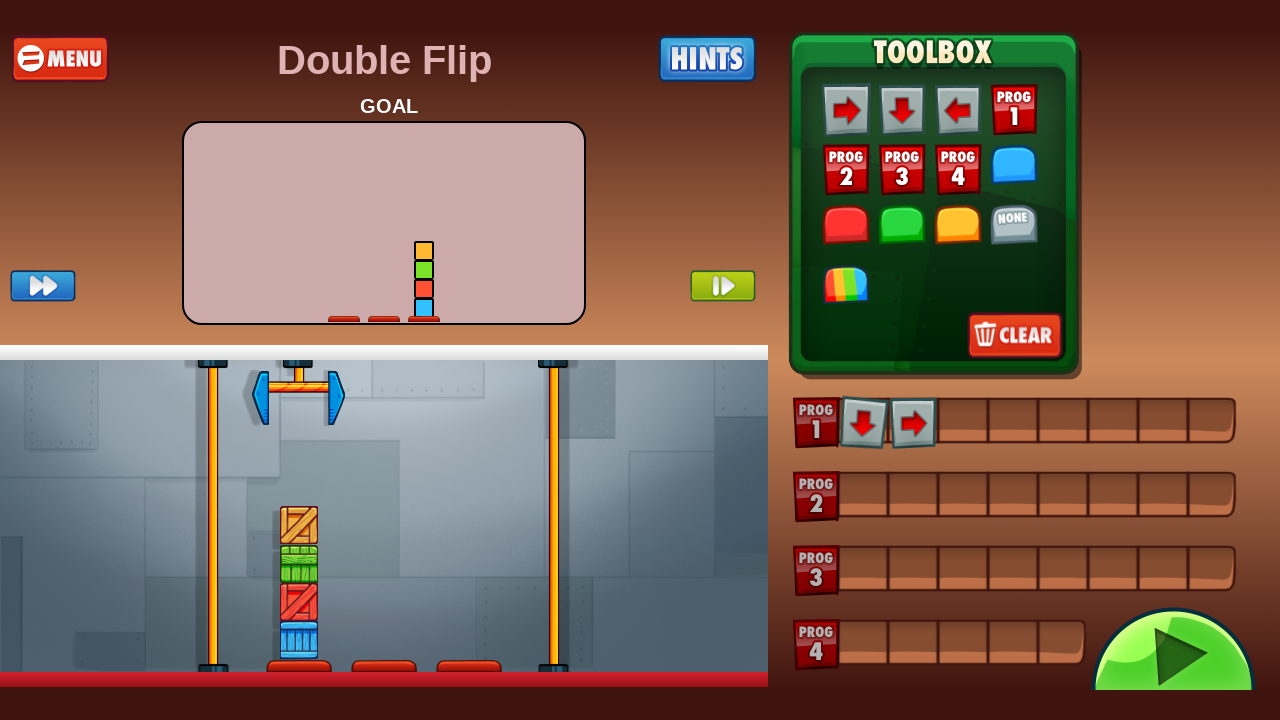

Dragged grab tool to reg_1_2 (drop first block) at (963, 423)
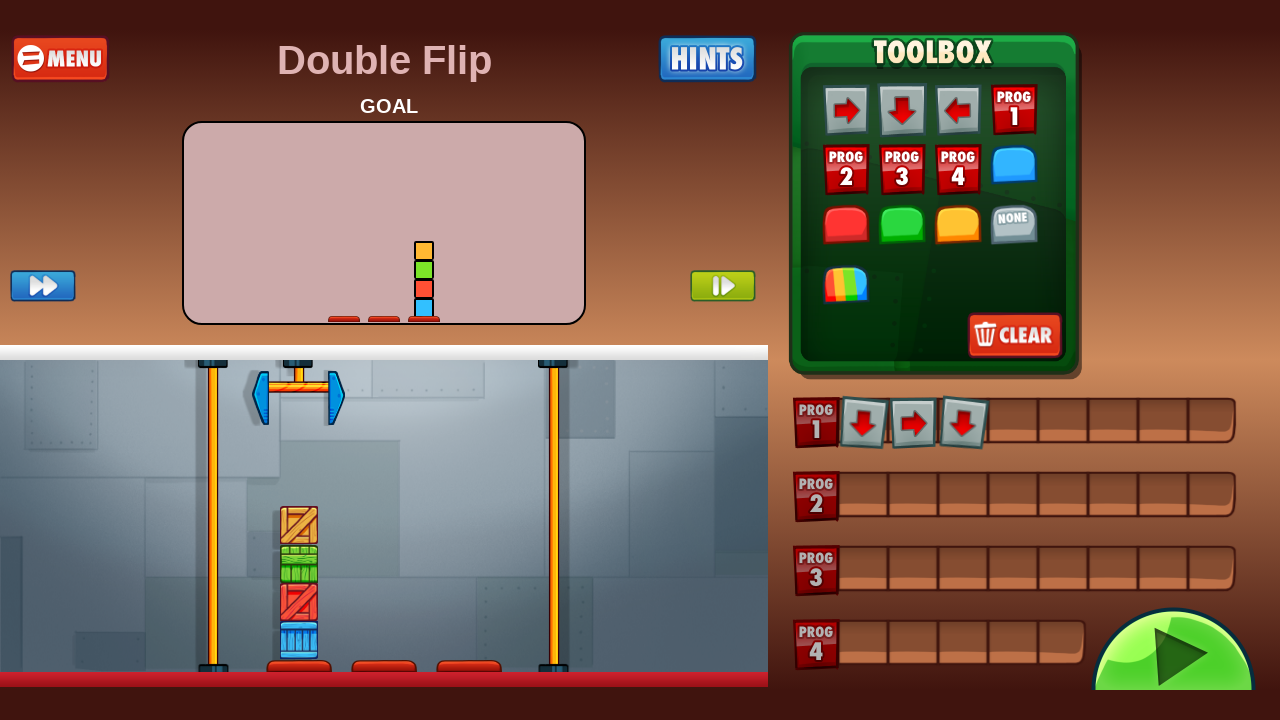

Dragged left tool to reg_1_3 (go back left) at (1013, 423)
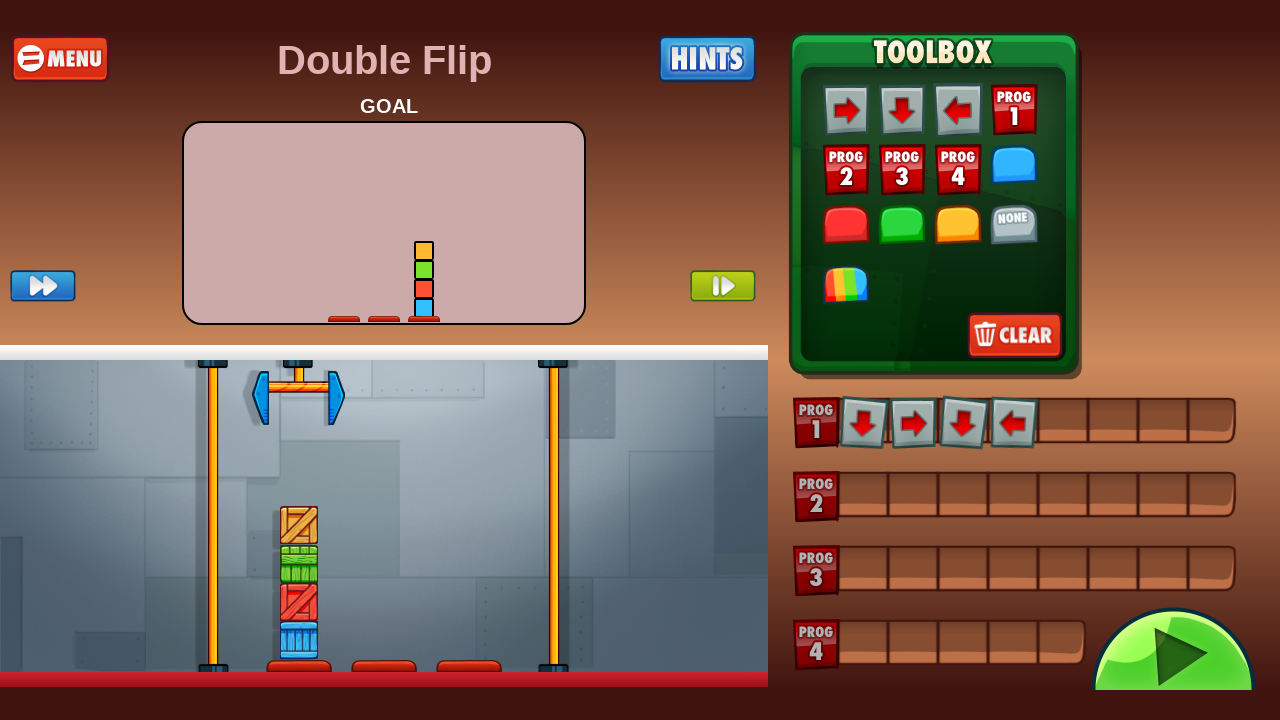

Dragged grab tool to reg_1_4 (pick second block) at (1063, 423)
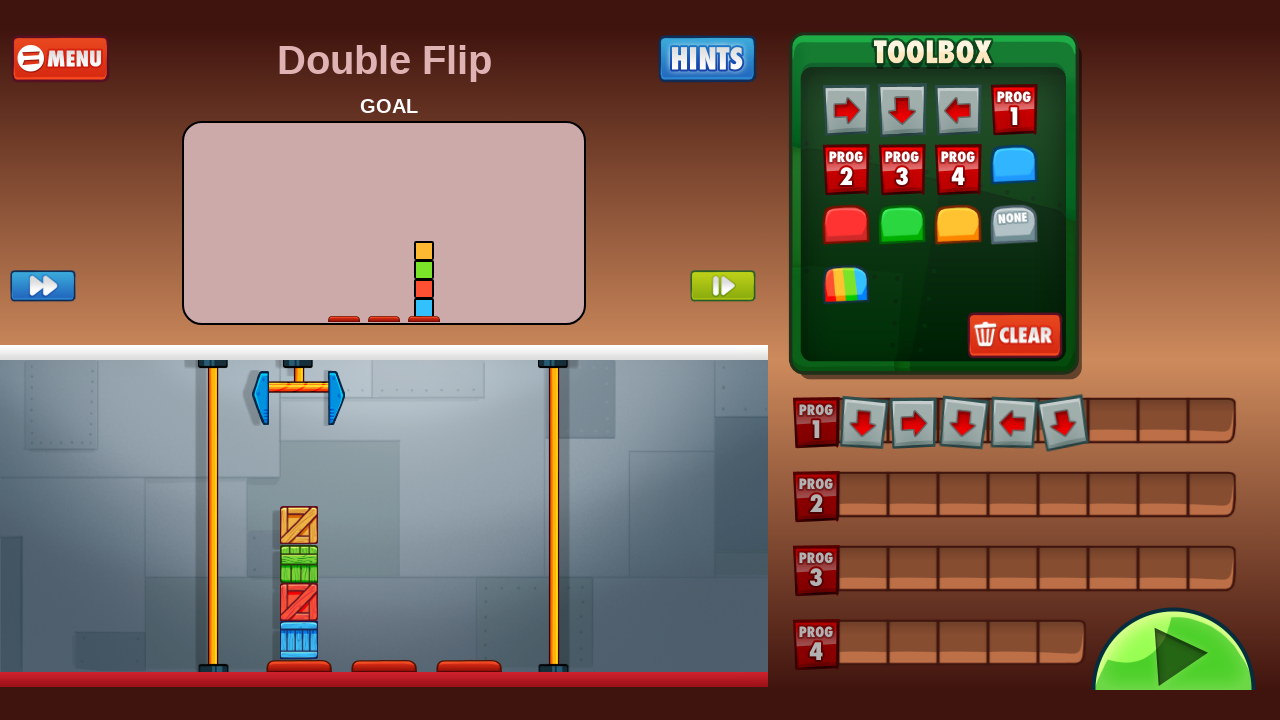

Dragged right tool to reg_1_5 (move right first time) at (1113, 423)
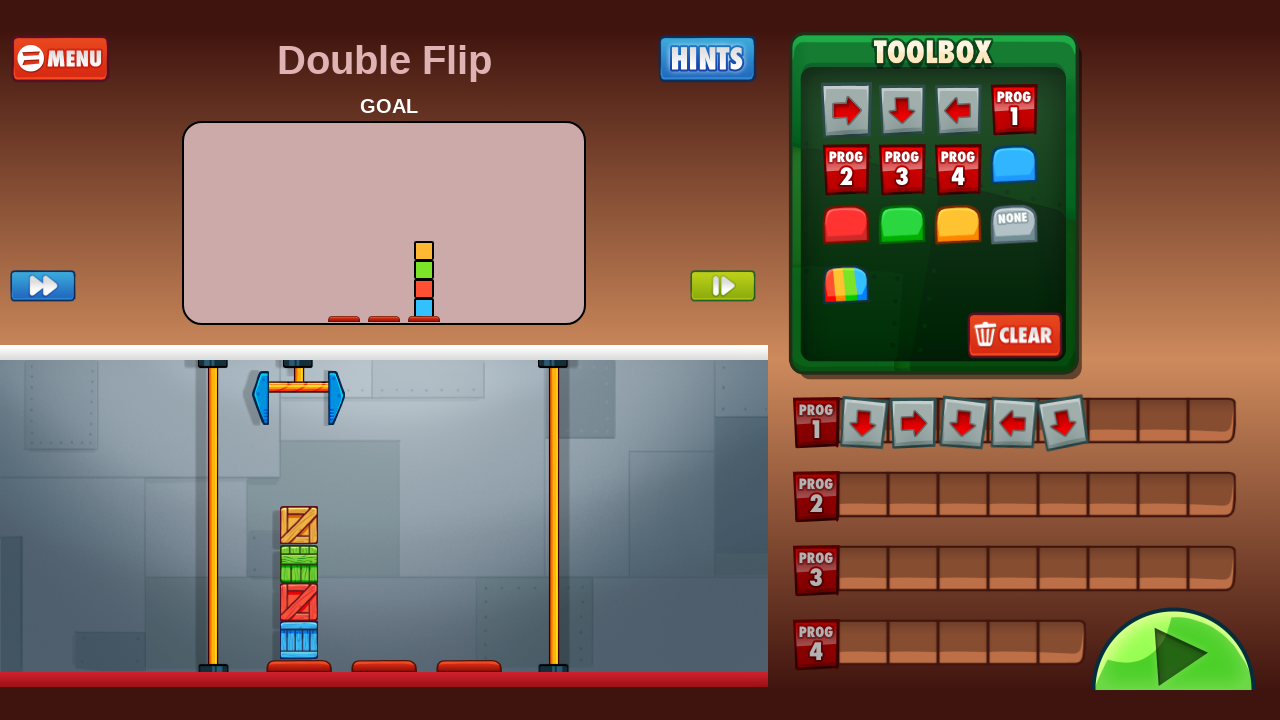

Dragged right tool to reg_1_6 (move right second time) at (1163, 423)
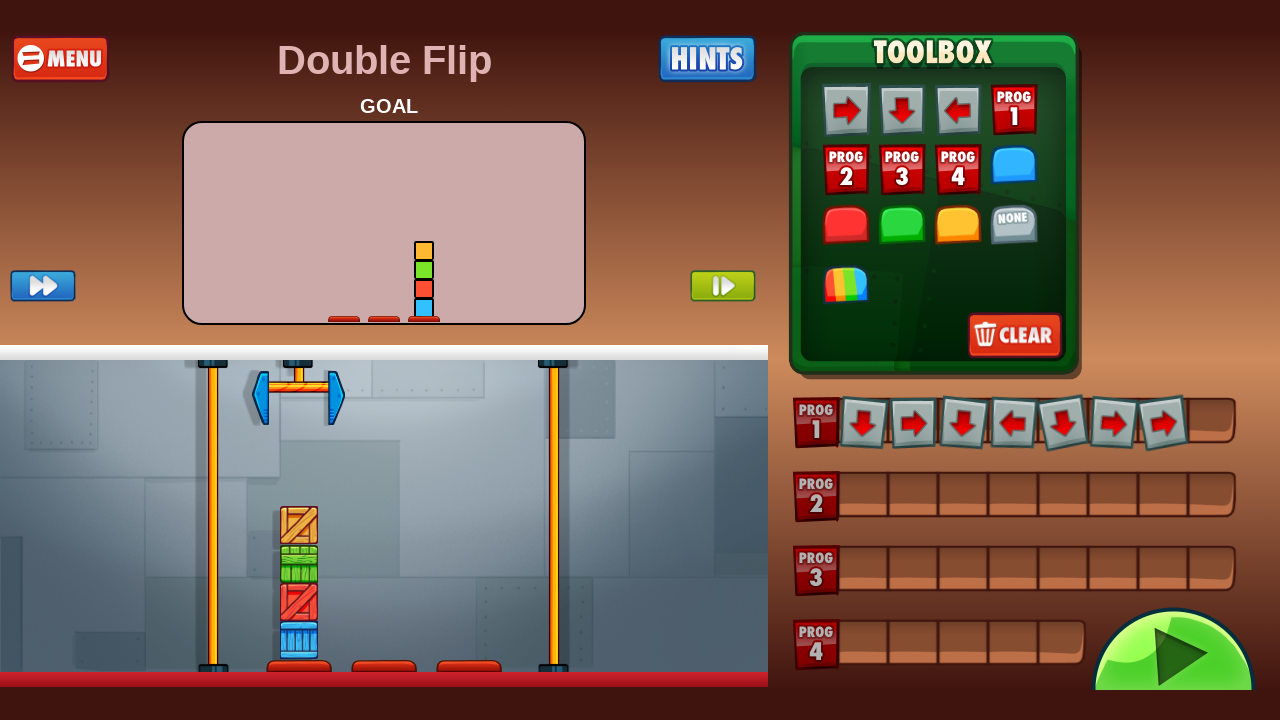

Dragged grab tool to reg_1_7 (drop second block) at (1213, 423)
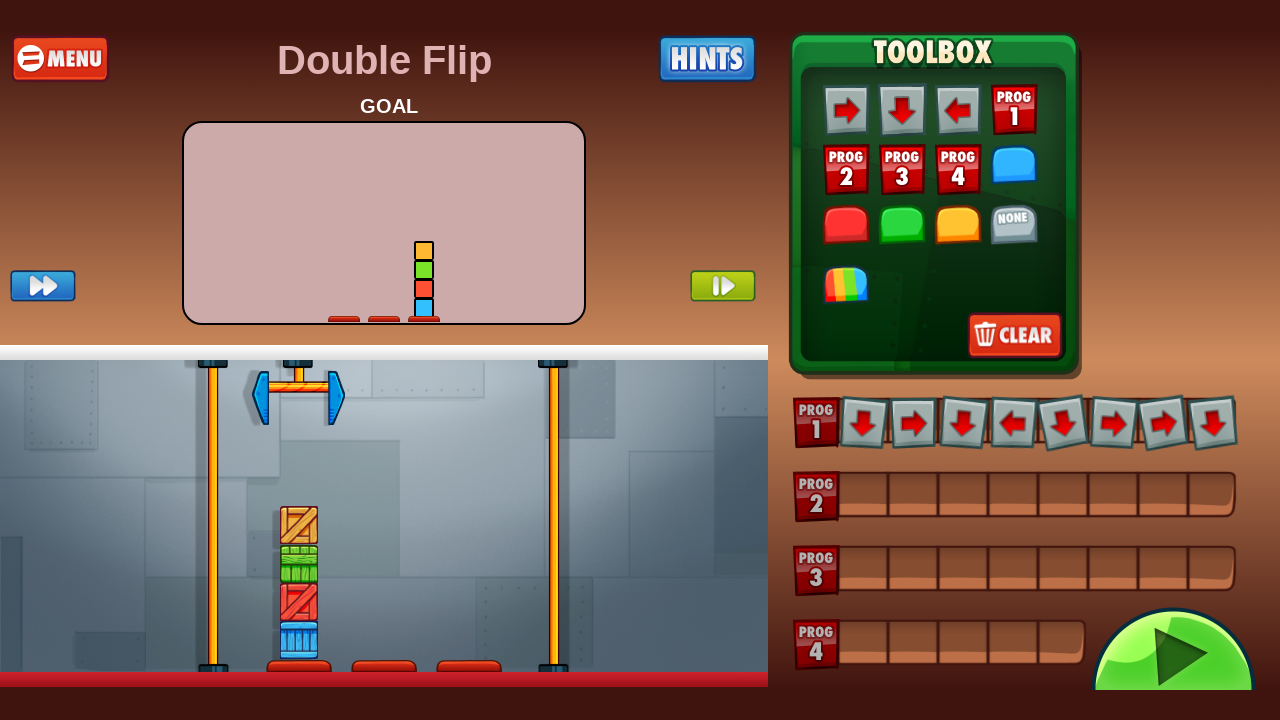

Clicked Play button to execute F1 program at (1173, 648) on #play
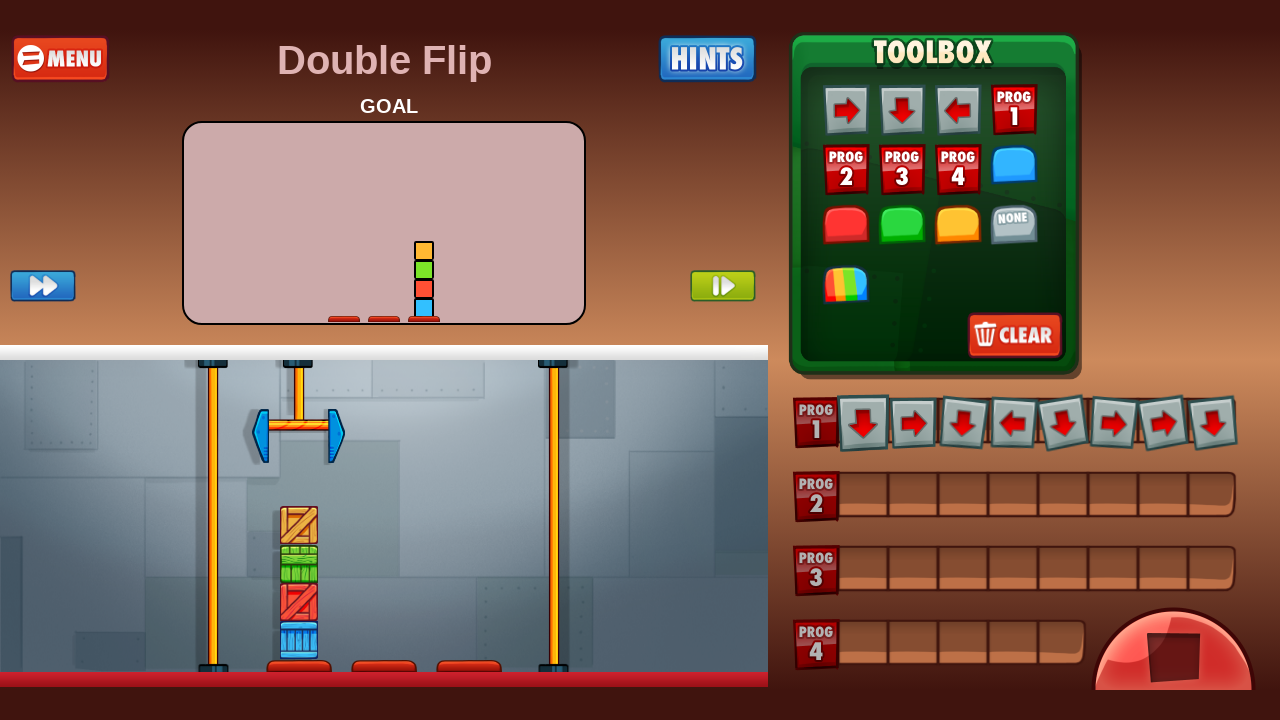

Waited 20000ms to observe puzzle solution result
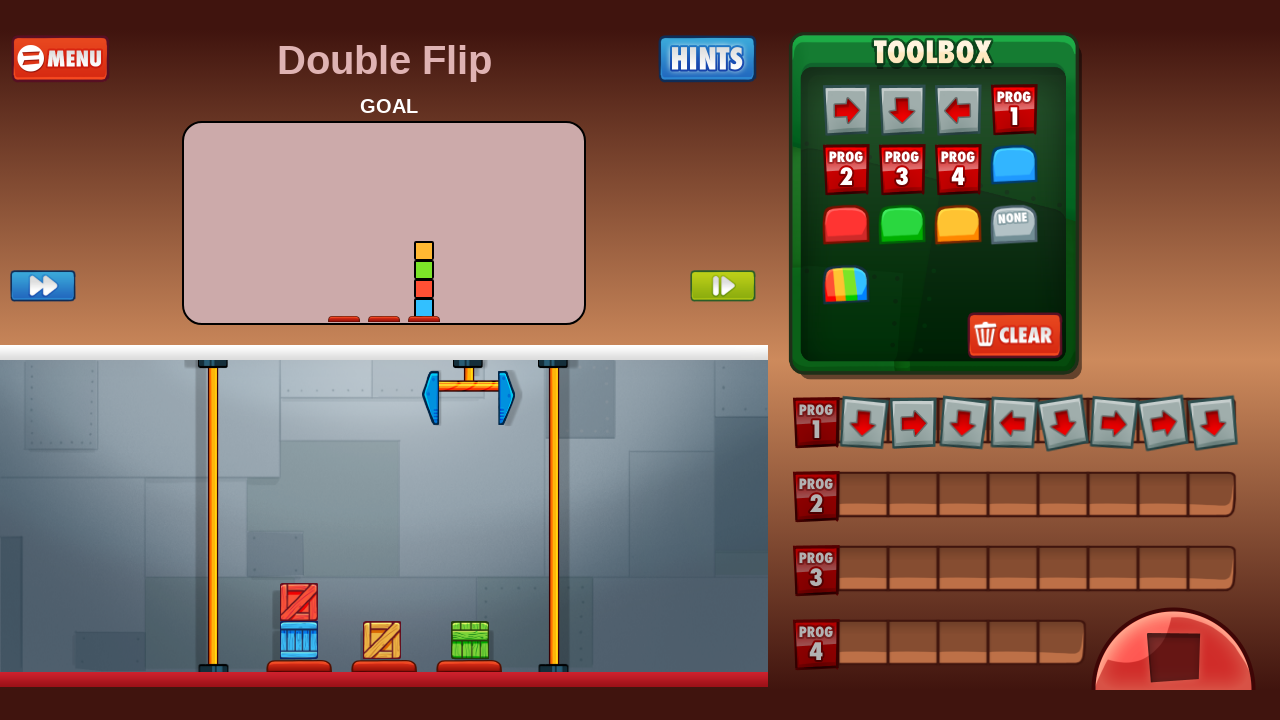

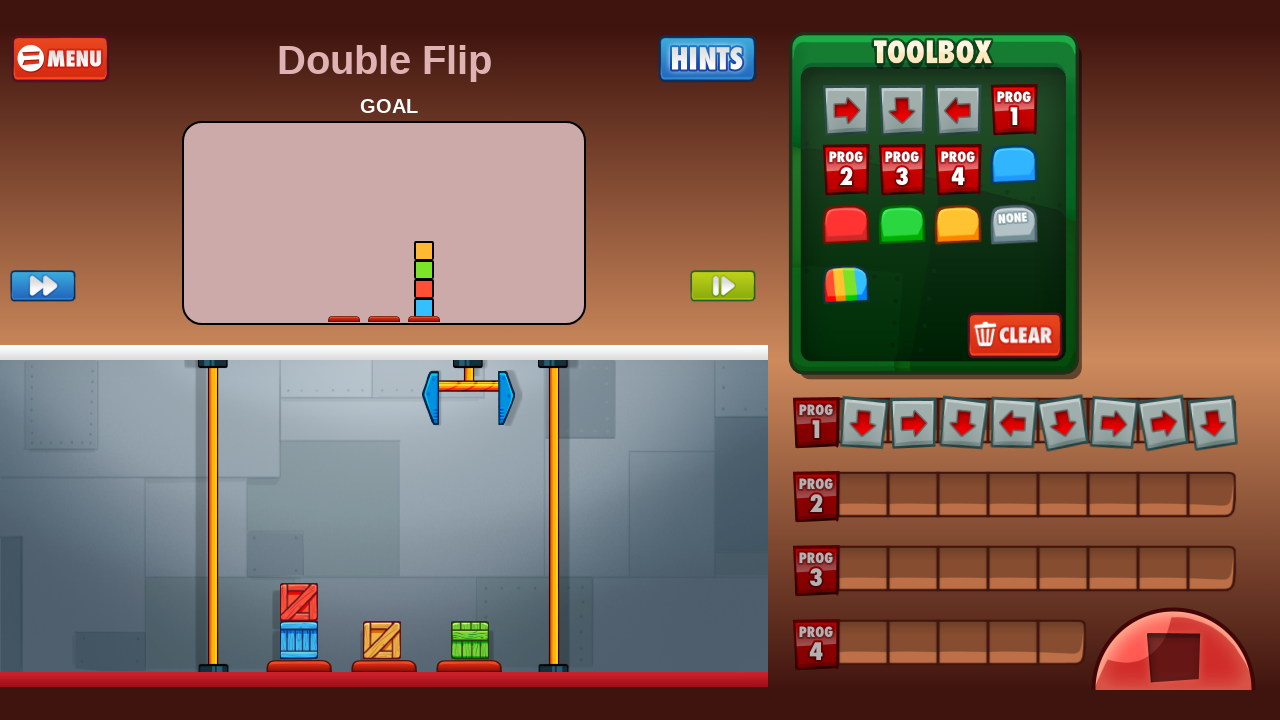